Tests the transportation search functionality on IDOS (Czech travel planner) by entering origin city "Pardubice" and destination city "Praha", then clicking the search button.

Starting URL: https://idos.idnes.cz/vlakyautobusymhdvse/spojeni/

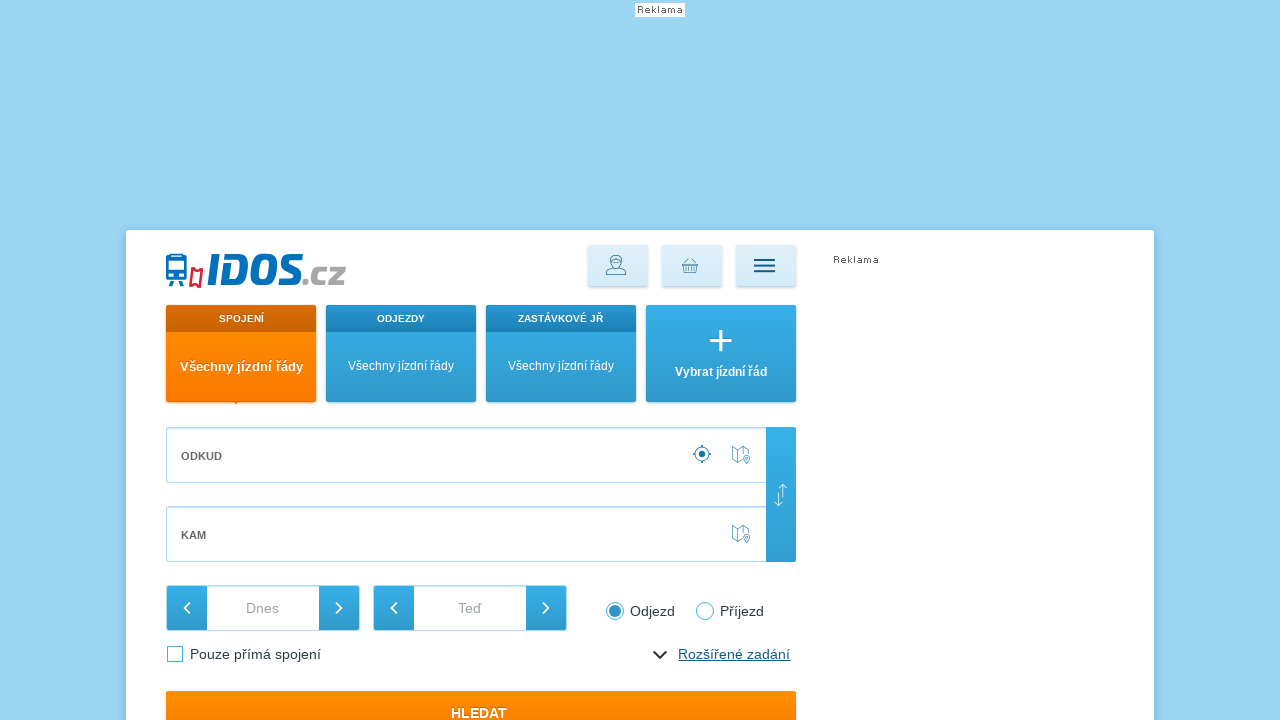

Filled origin city field with 'Pardubice' on #From
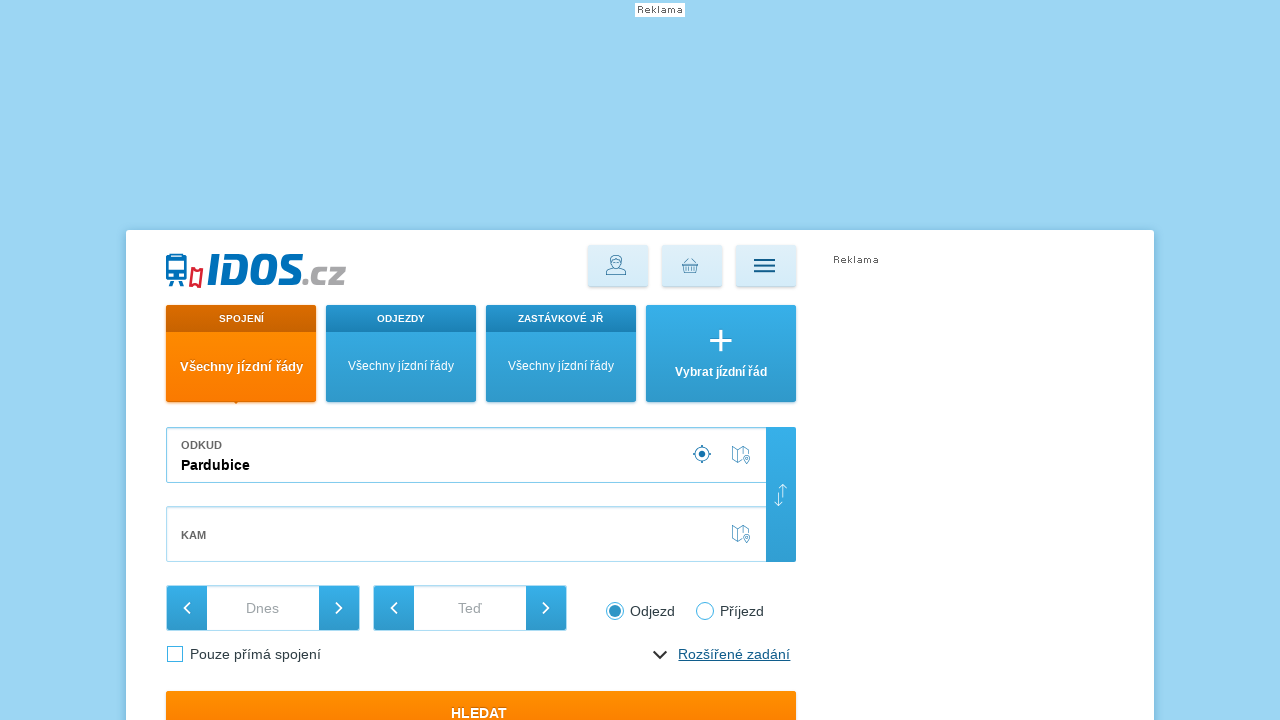

Filled destination city field with 'Praha' on #To
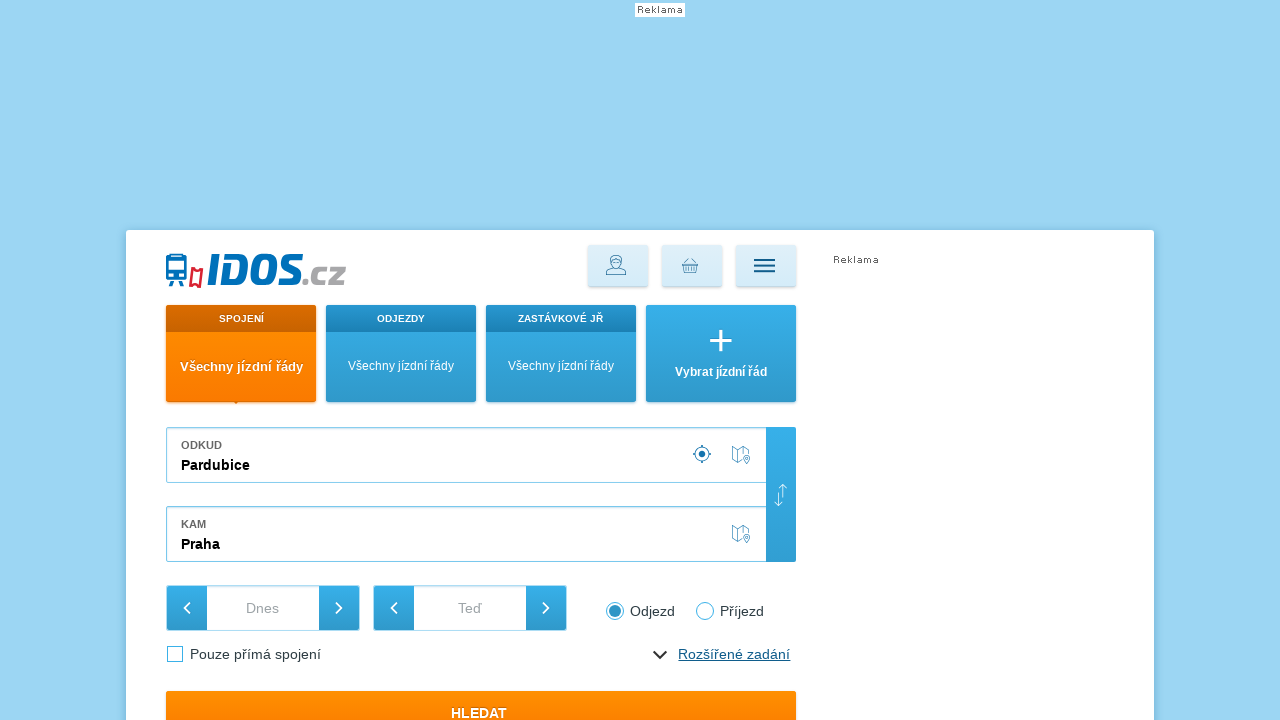

Clicked the search button to initiate transportation search at (481, 698) on .btn-small
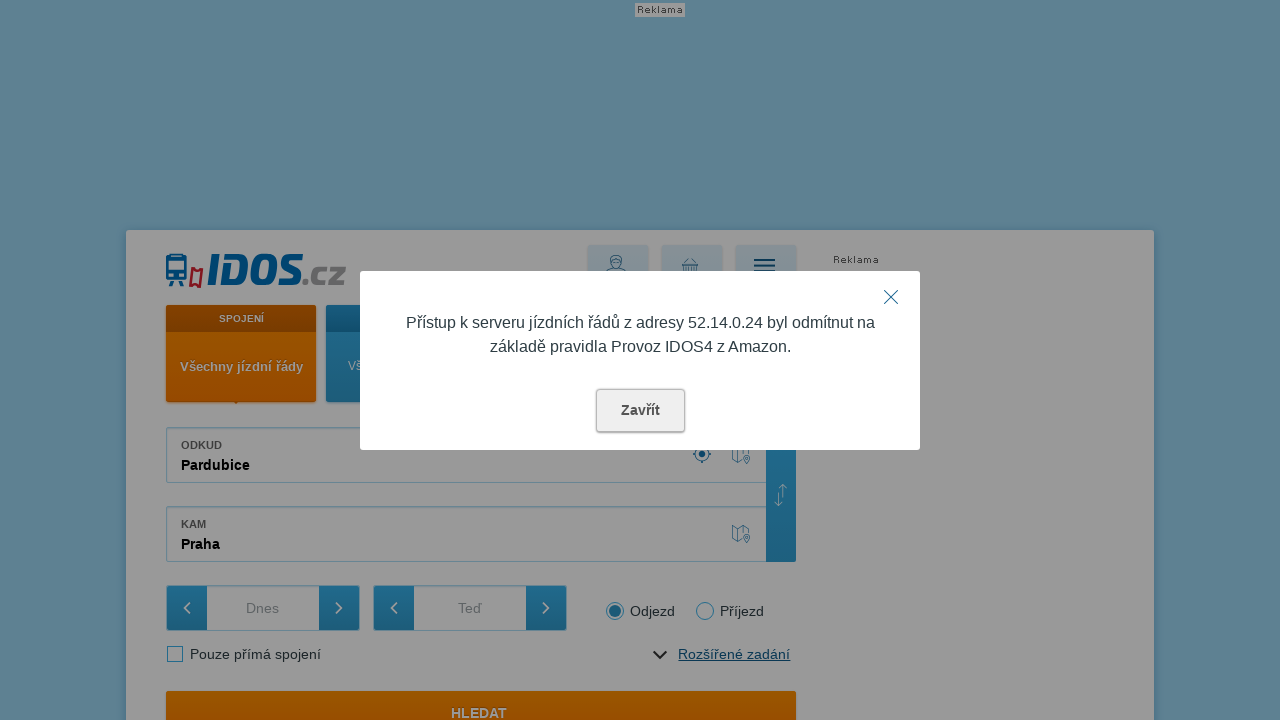

Waited for search results to load (networkidle)
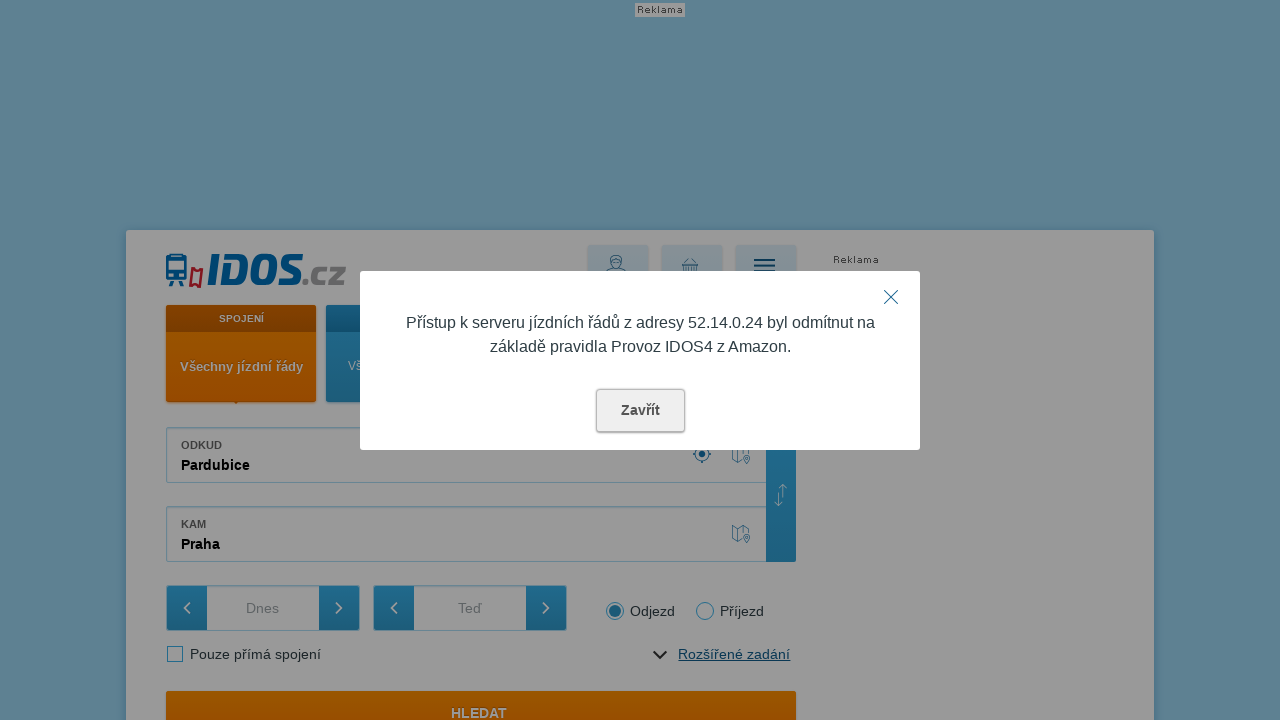

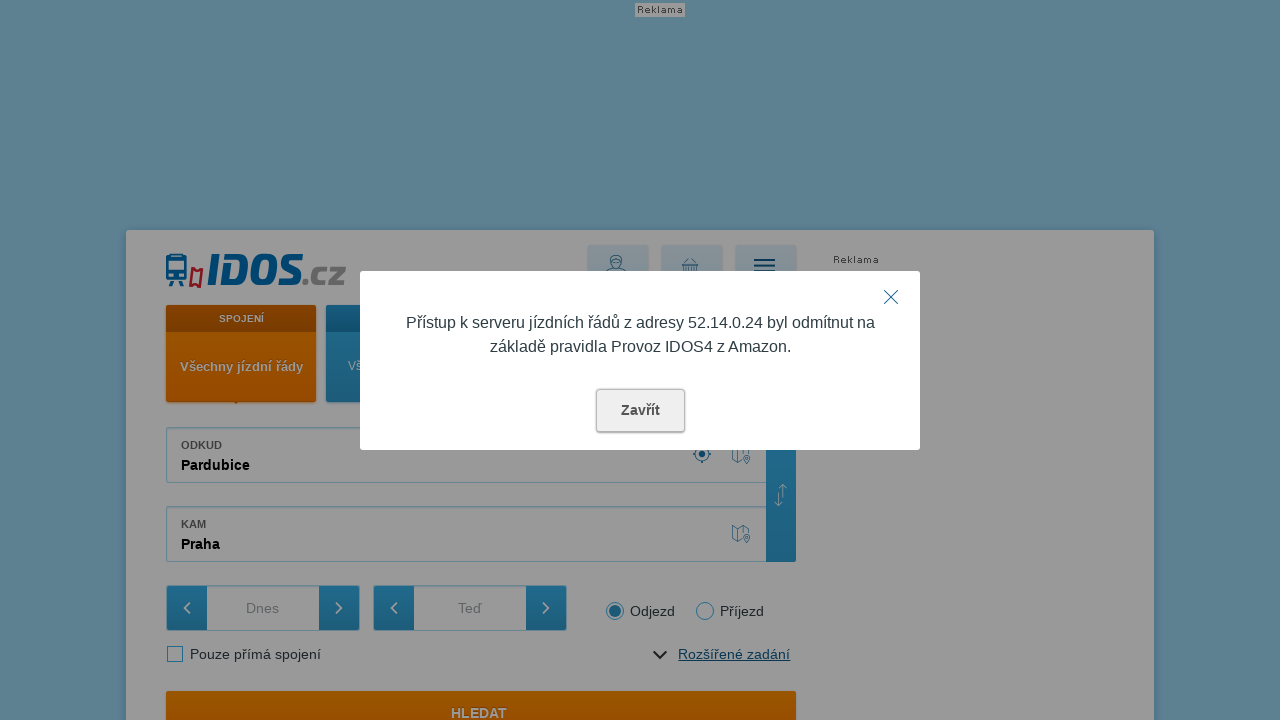